Tests text input by typing a name in an input field and clicking a button that updates its text

Starting URL: http://uitestingplayground.com/textinput

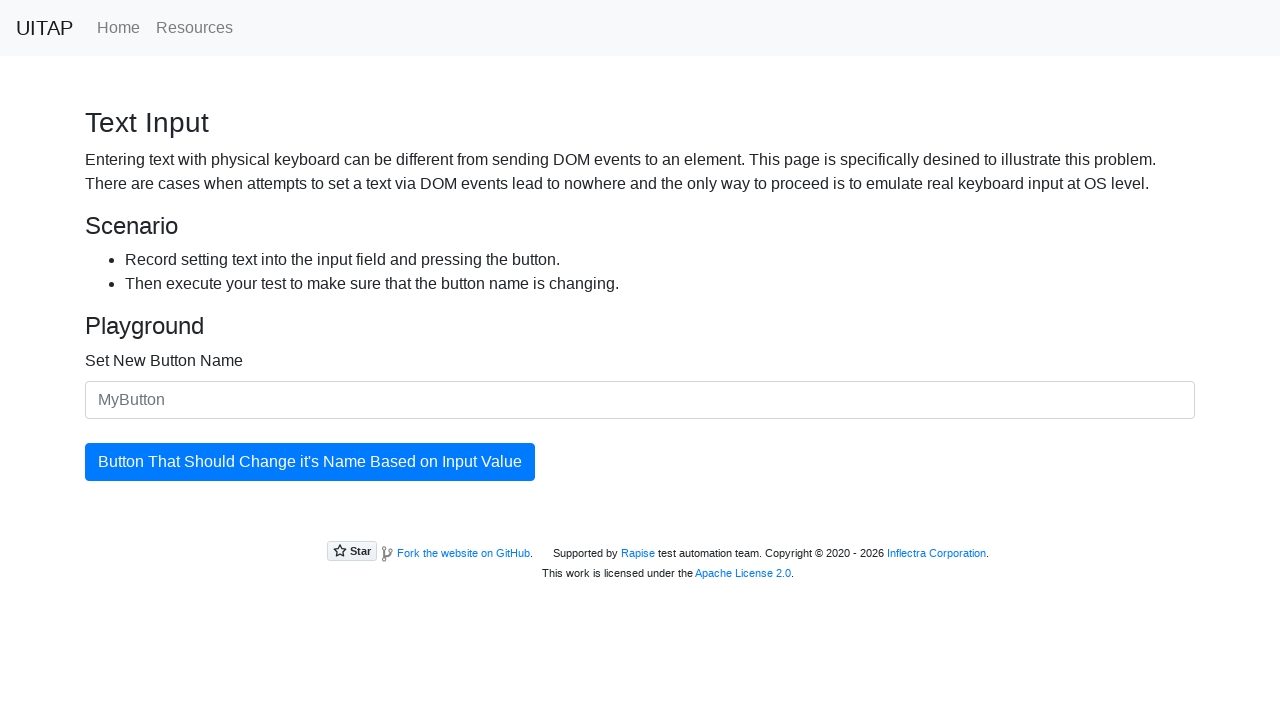

Filled input field with name 'Sarah Mitchell' on #newButtonName
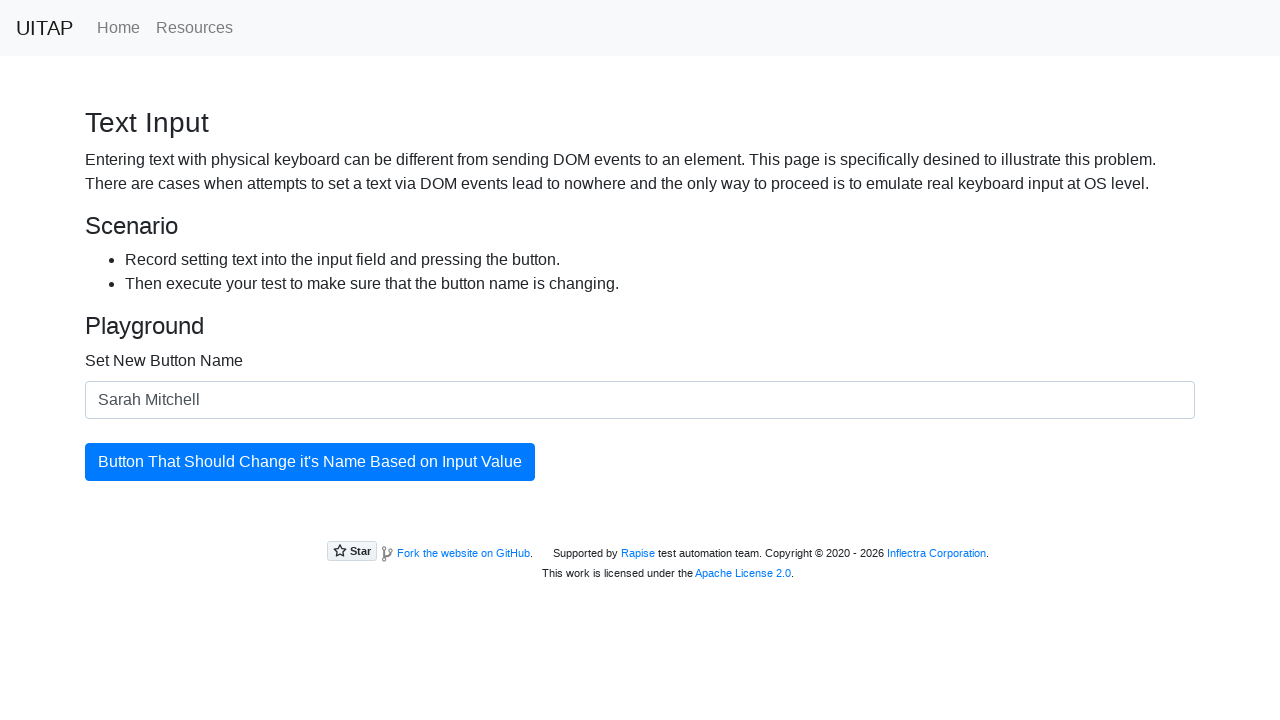

Clicked button to update its text at (310, 462) on #updatingButton
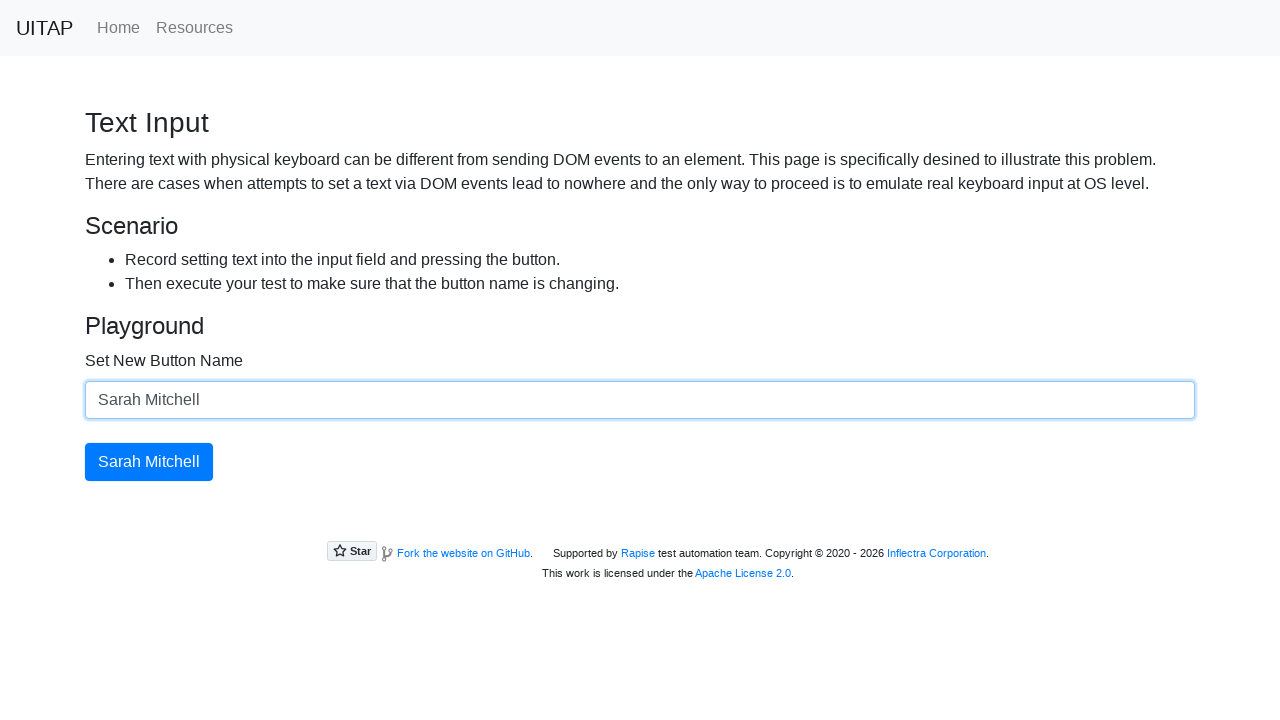

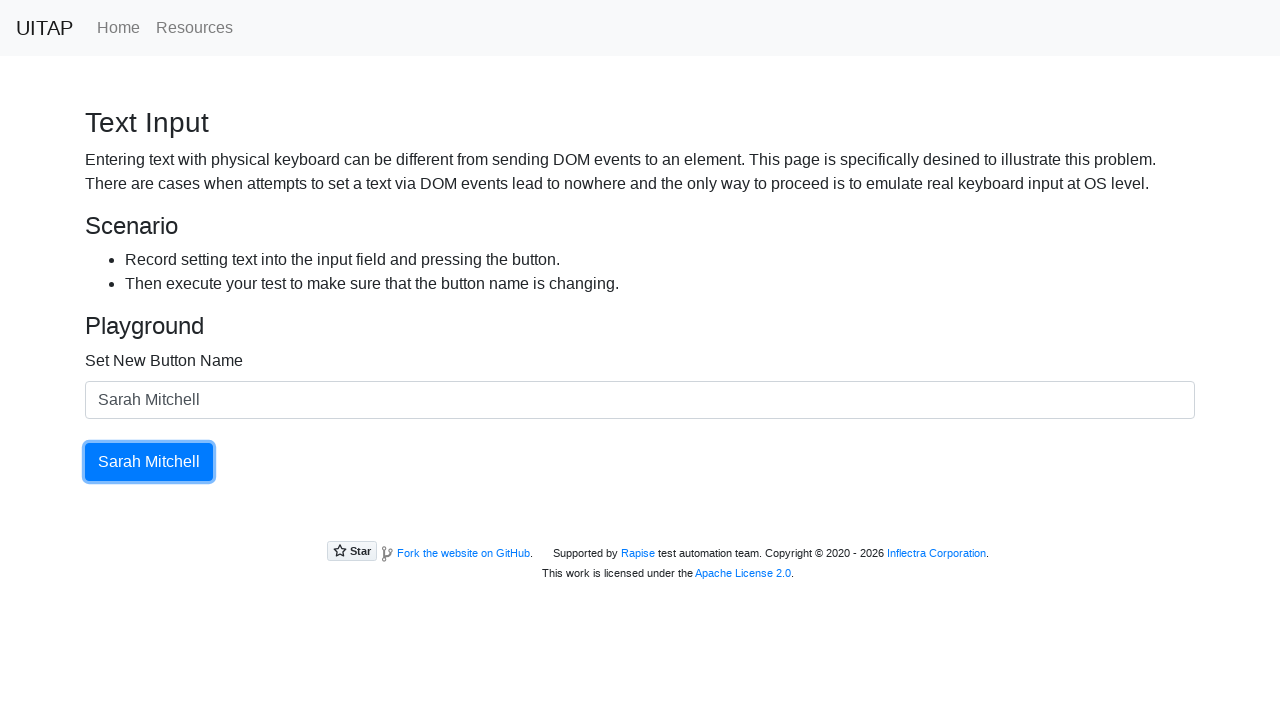